Tests the Ghana tax calculator by filling in salary, allowances, and tax relief fields, then verifies that the calculation result is displayed.

Starting URL: https://kessir.github.io/taxcalculatorgh/

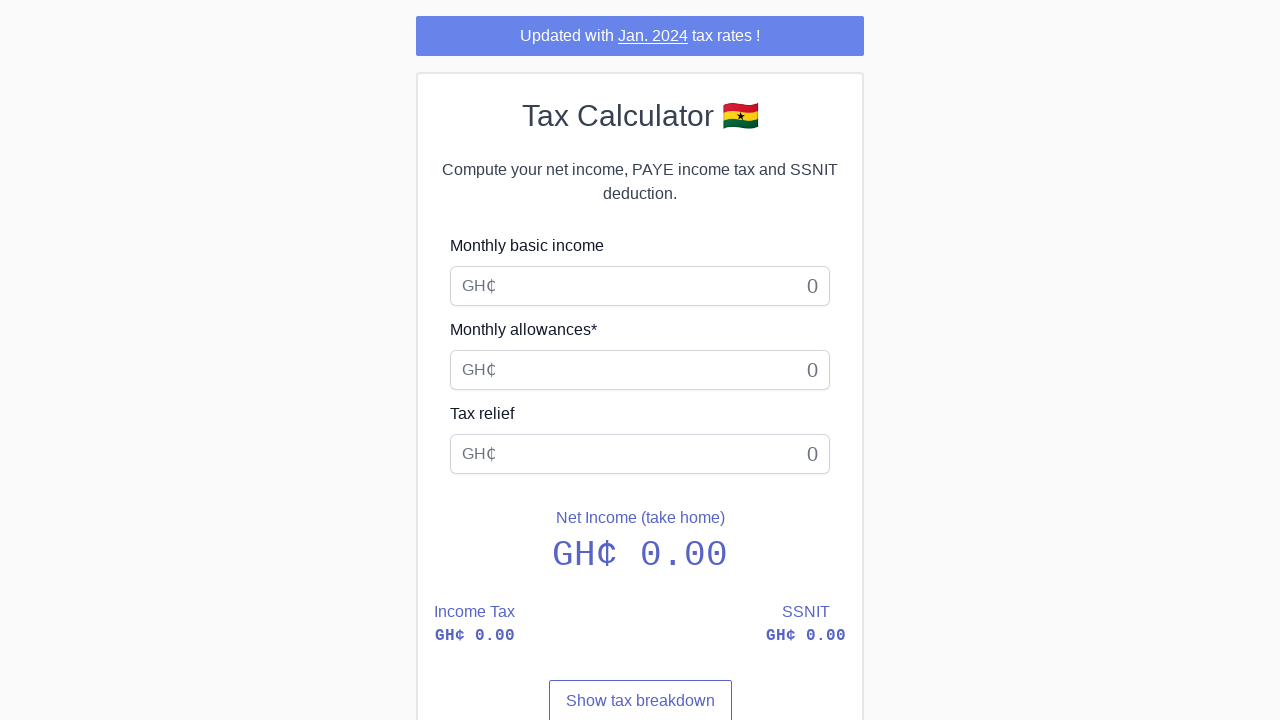

Page loaded and network idle
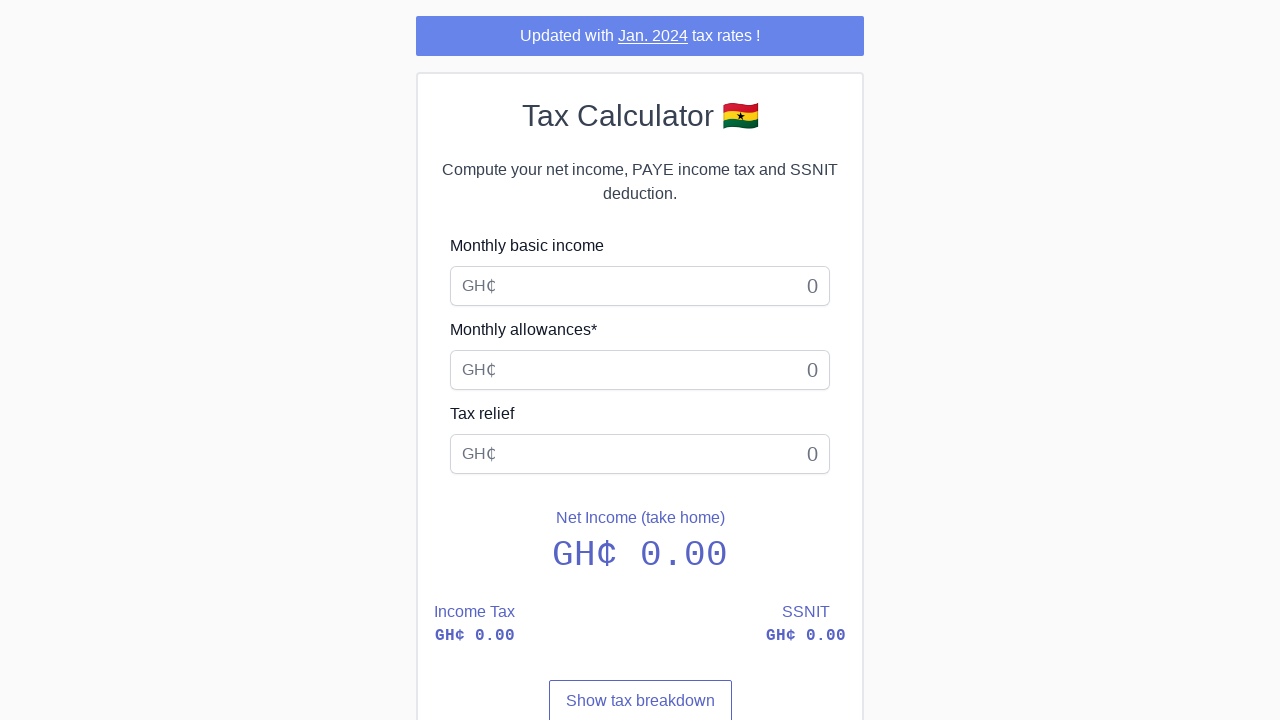

Filled gross income field with 8000 on input#gross-income
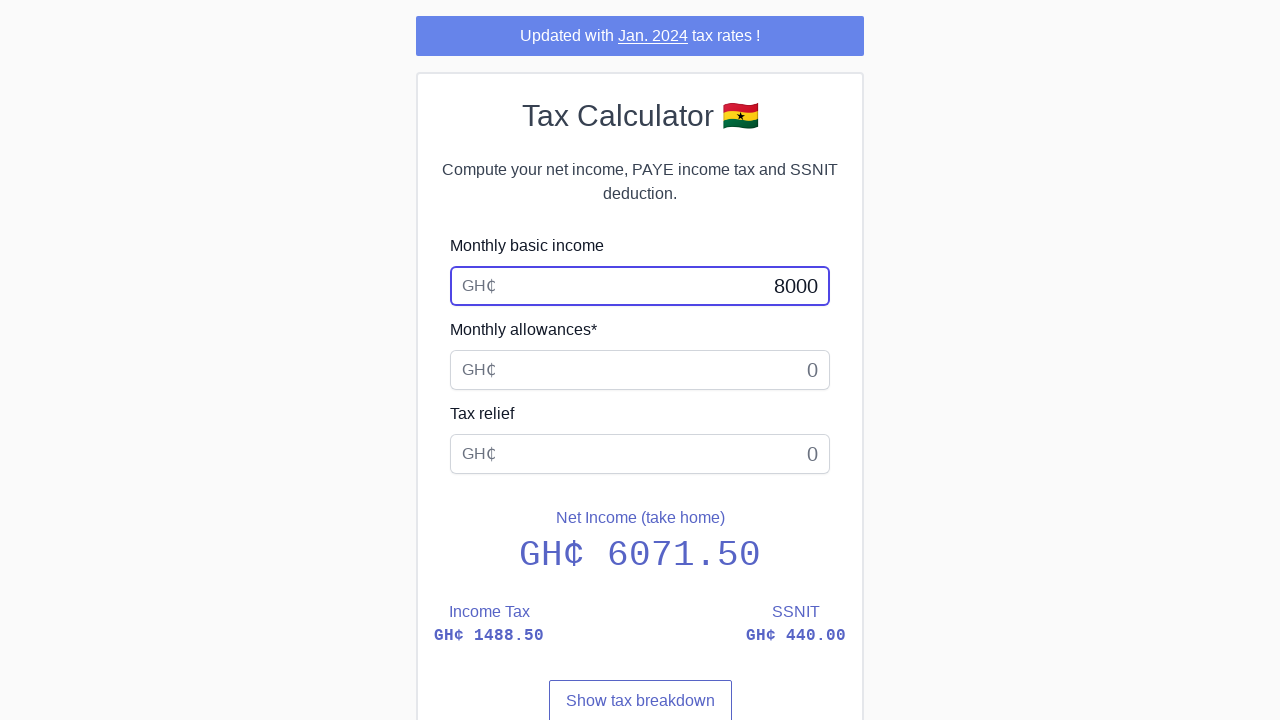

Filled allowances field with 1000 on input#allowances
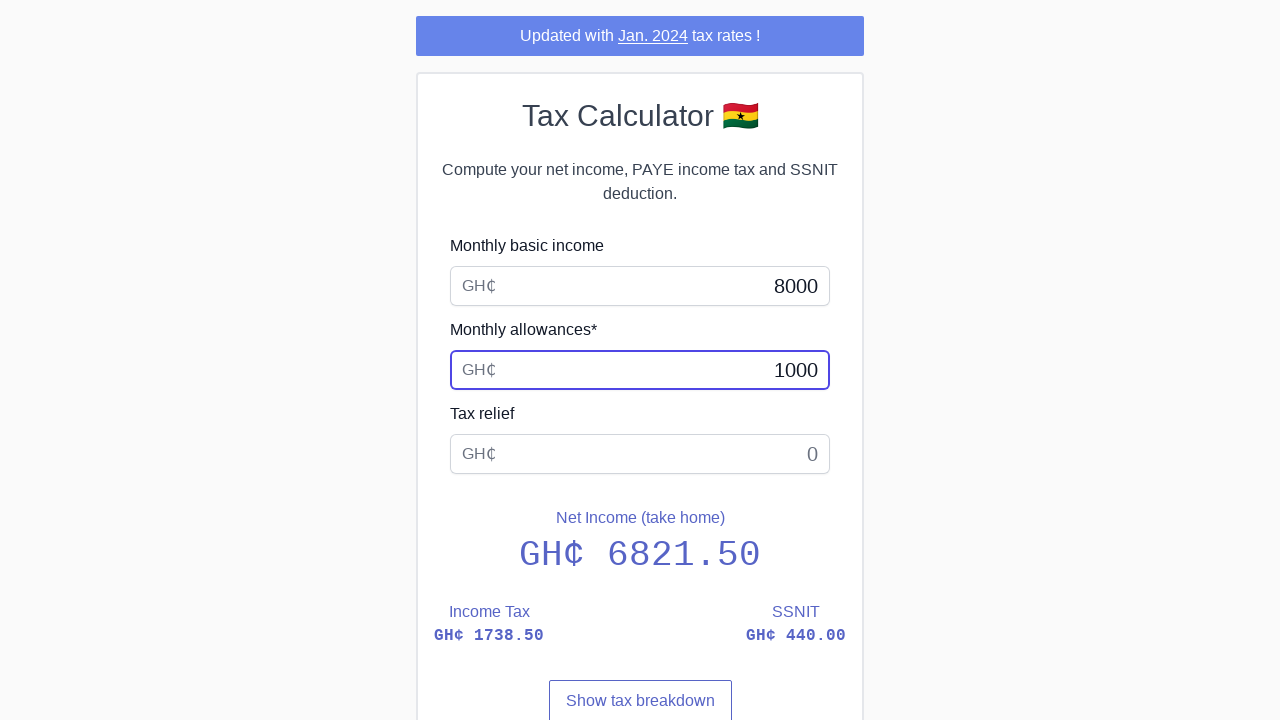

Filled tax relief field with 200 on input#tax-relief
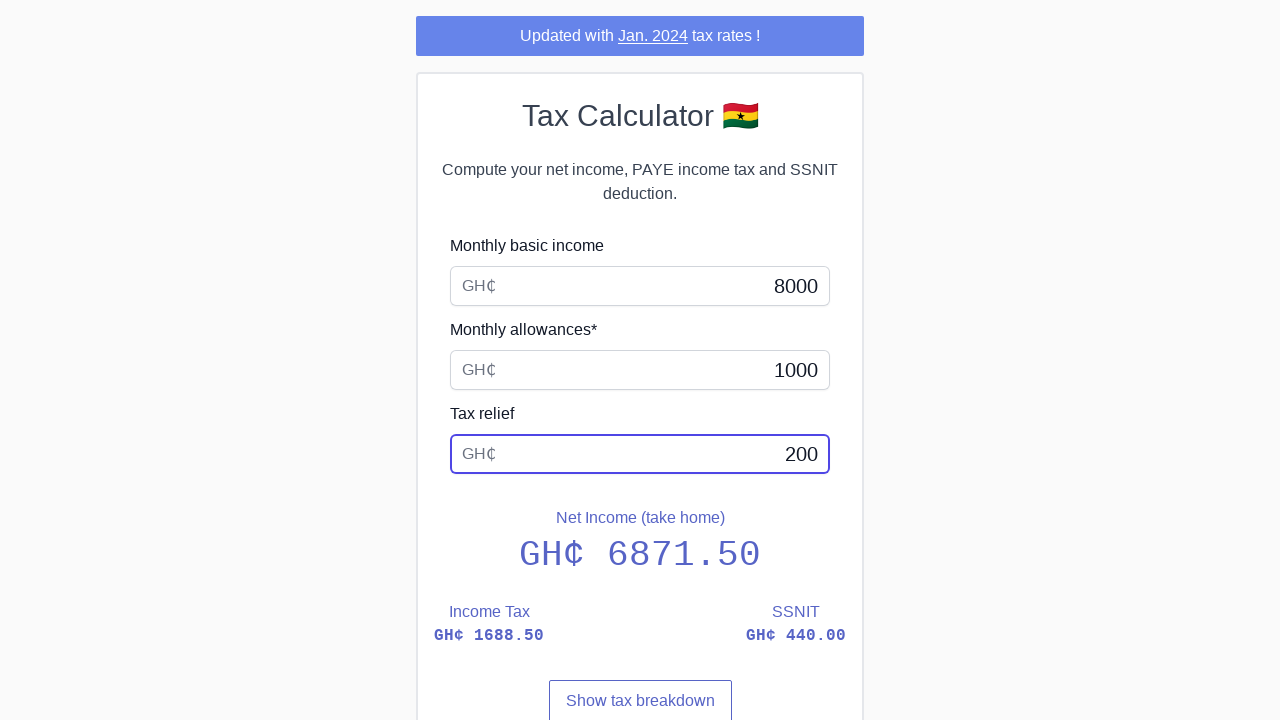

Clicked body to trigger calculation at (640, 360) on body
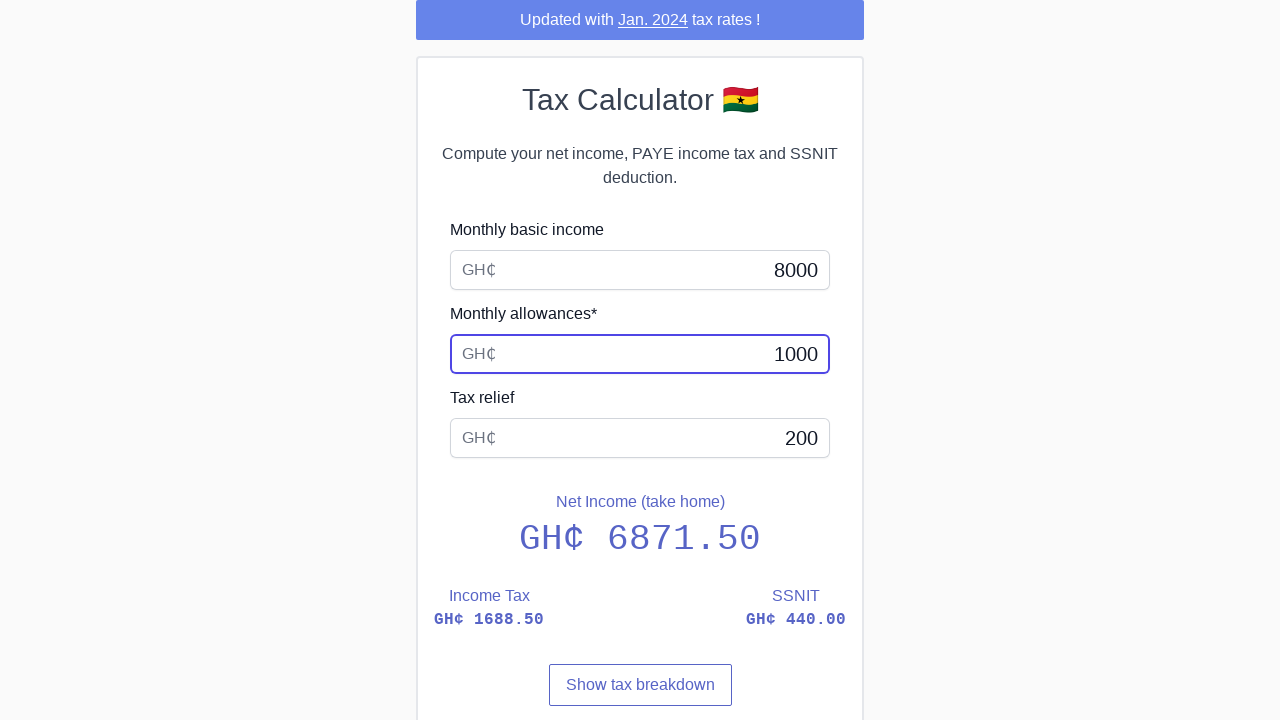

Waited 2 seconds for calculation to complete
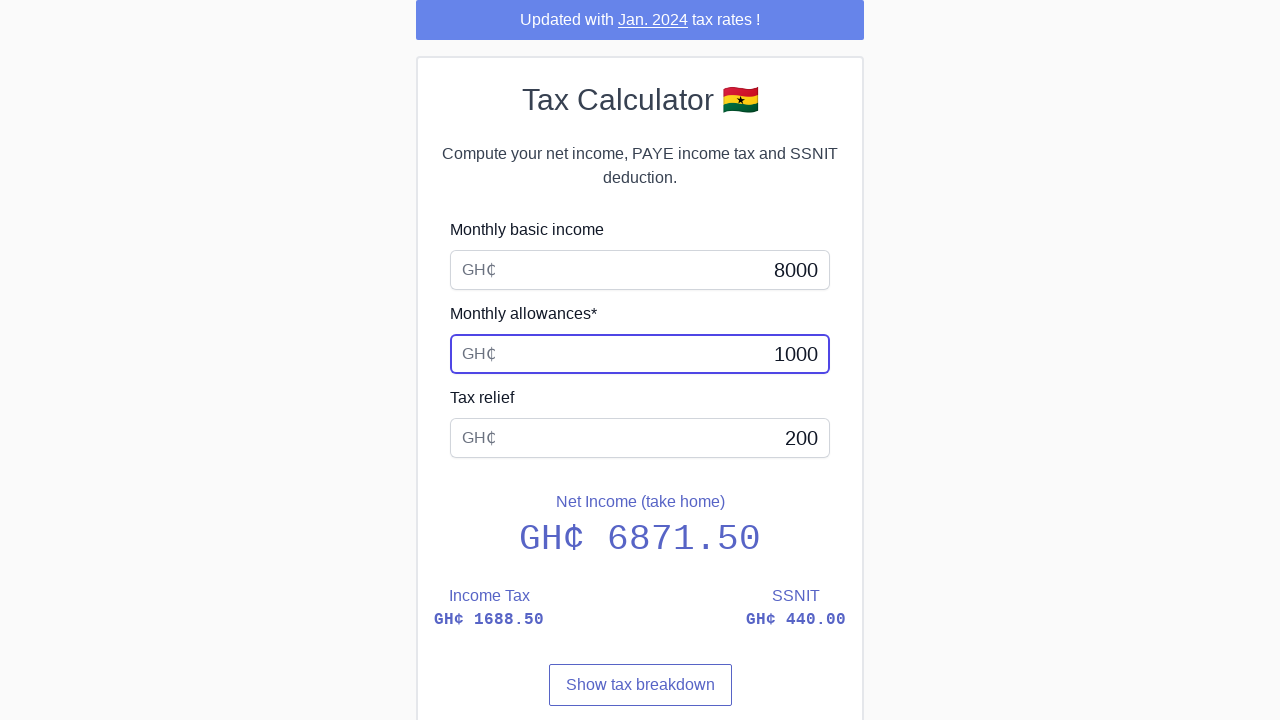

Verified calculation result is displayed on page
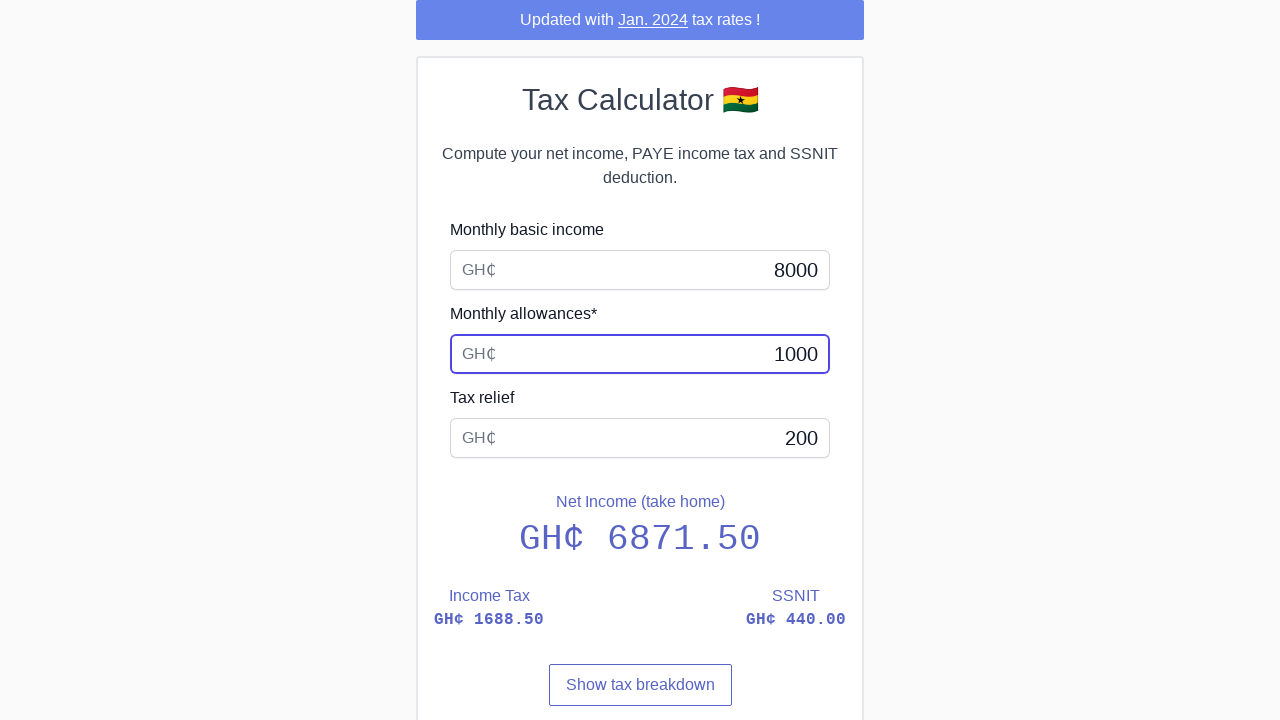

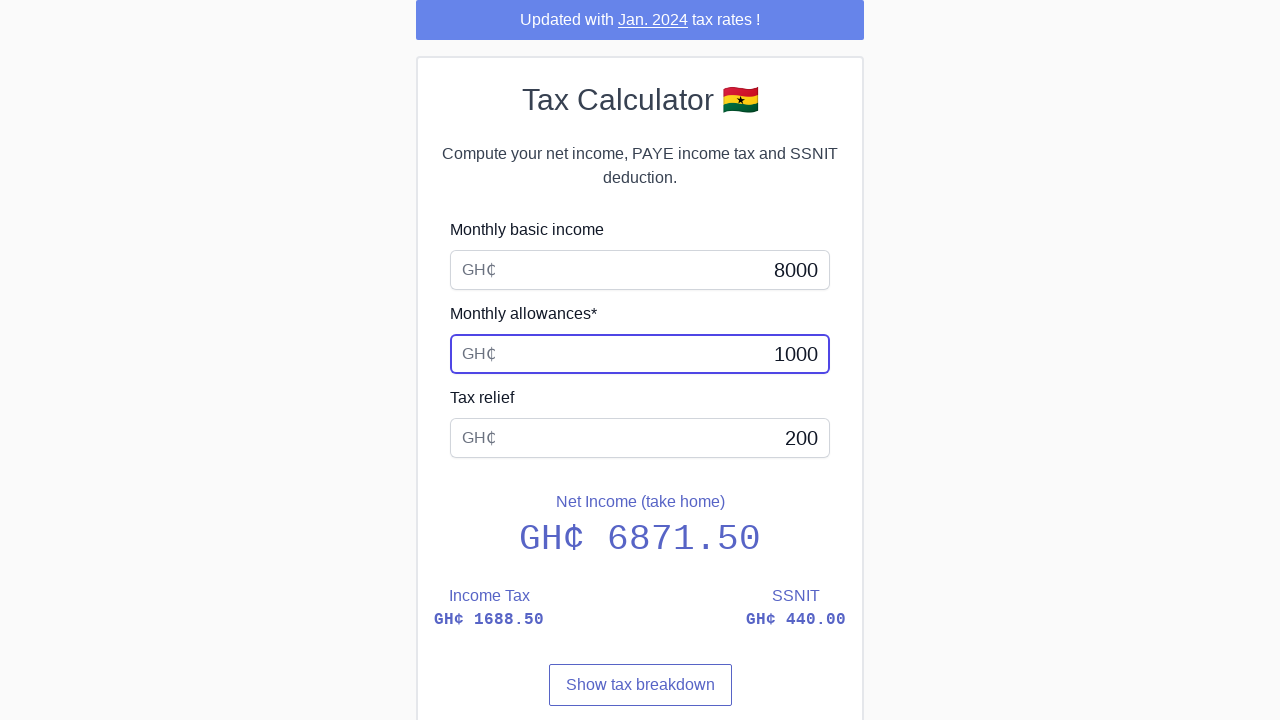